Tests JavaScript alert handling by clicking a button that triggers an alert dialog and then dismissing it

Starting URL: http://testautomationpractice.blogspot.com/

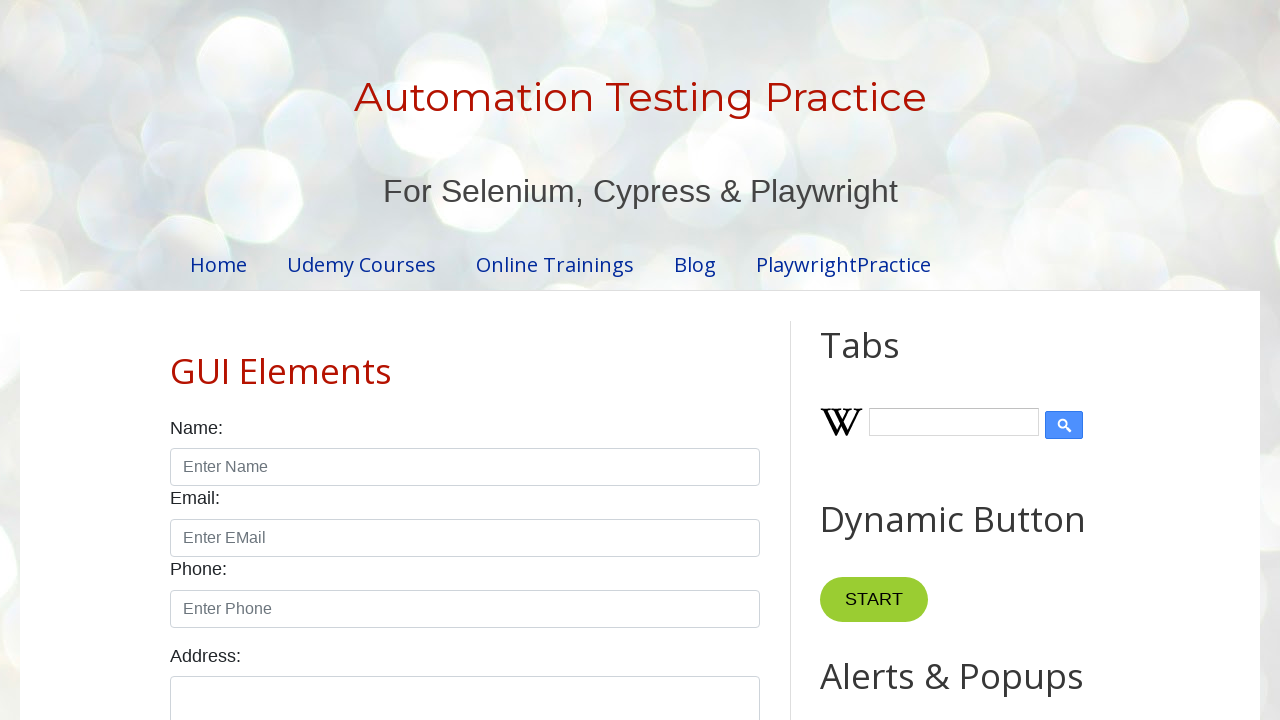

Set up dialog handler to dismiss alerts
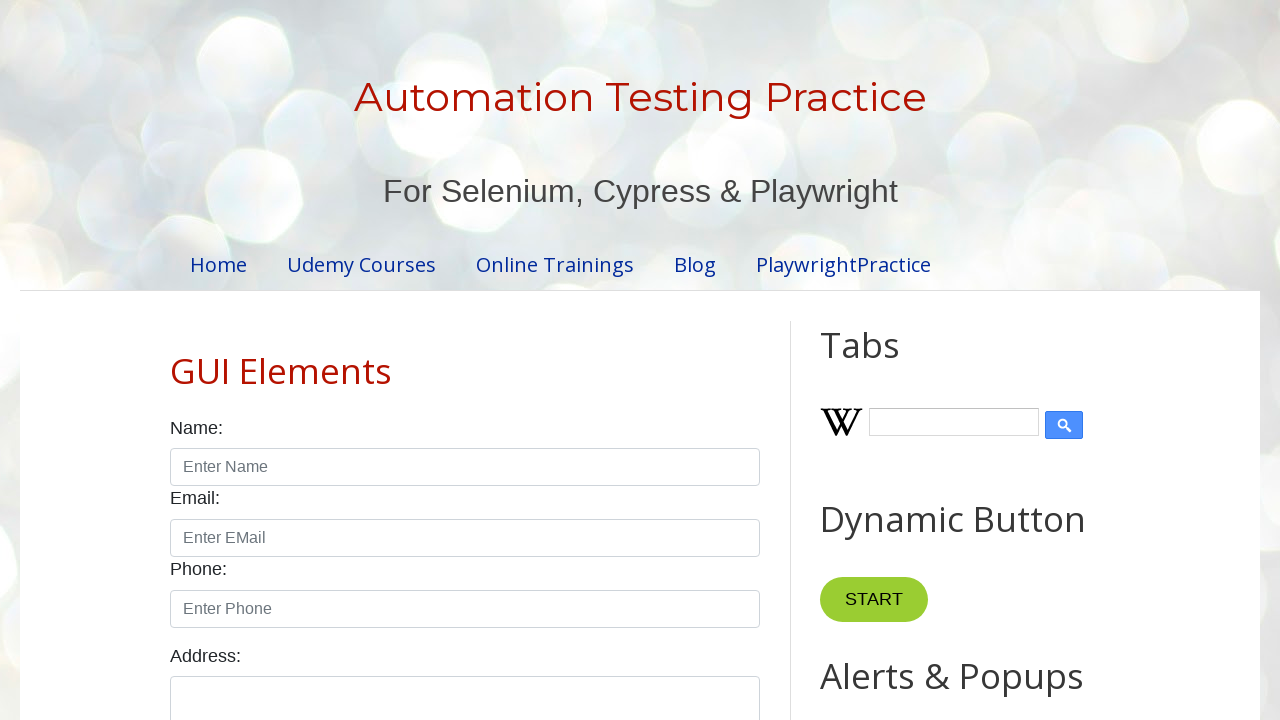

Clicked button to trigger alert dialog at (888, 361) on xpath=//*[@id='HTML9']/div[1]/button
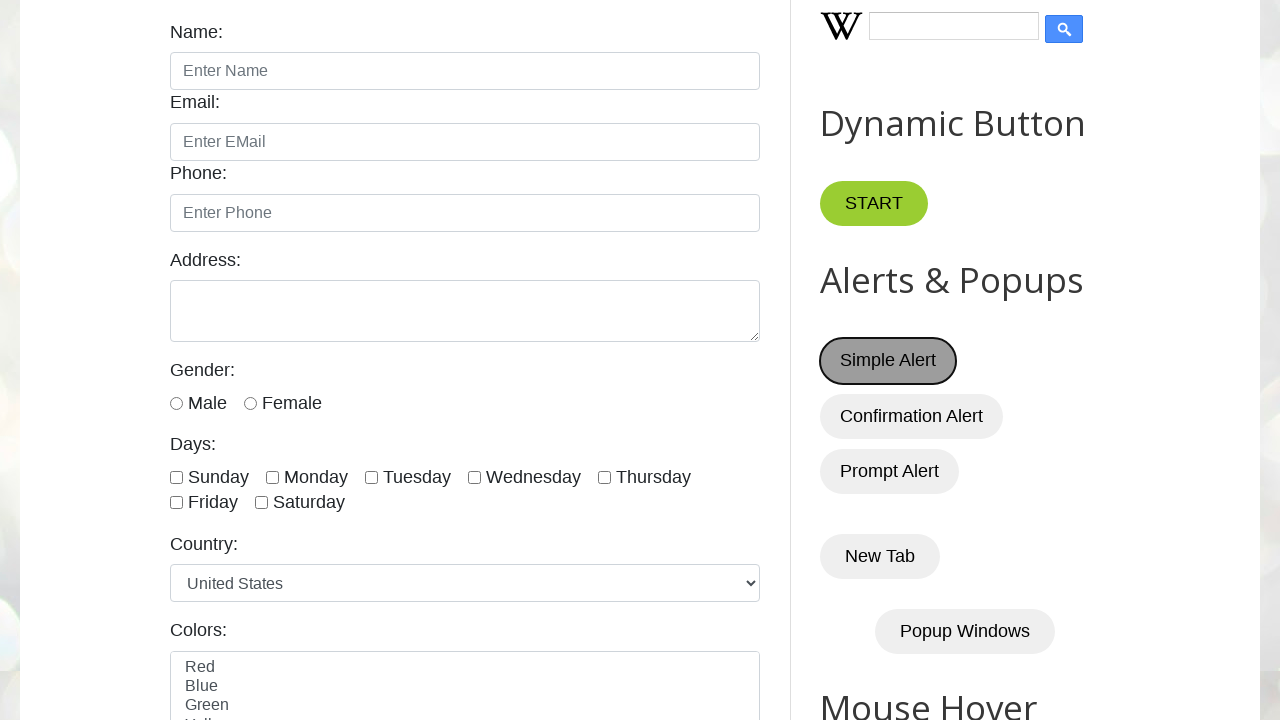

Waited for alert dialog interaction to complete
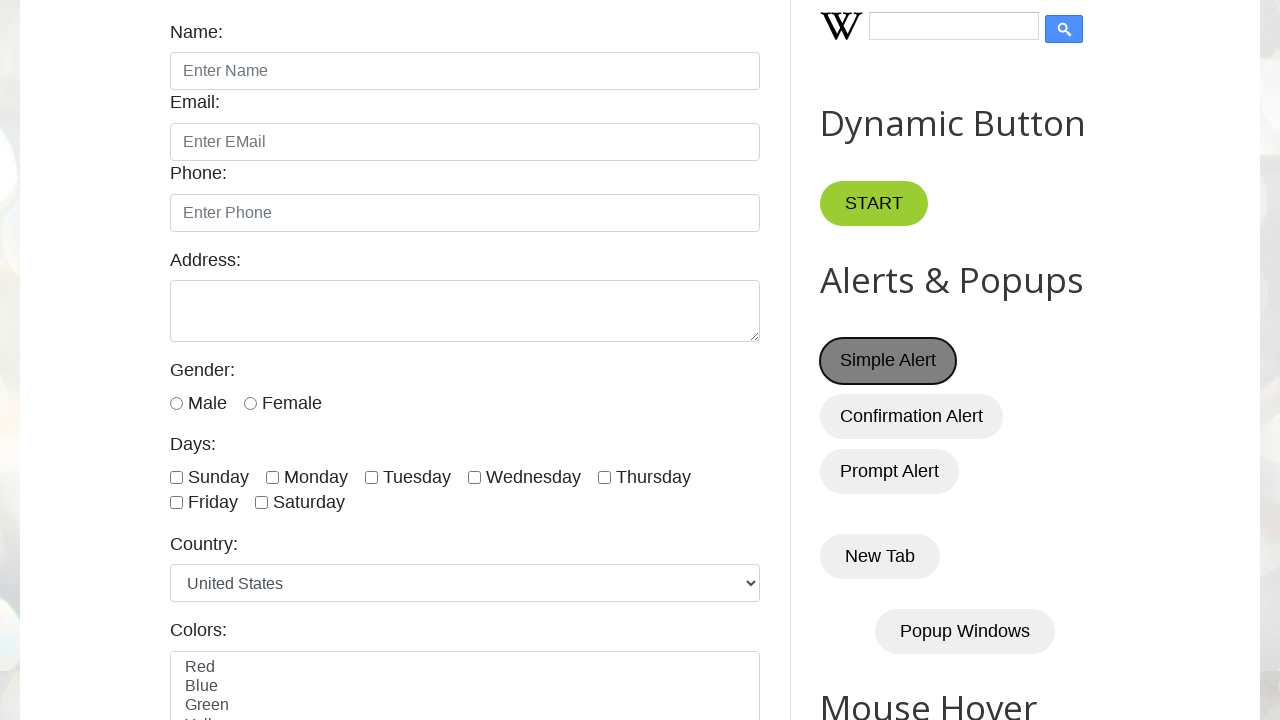

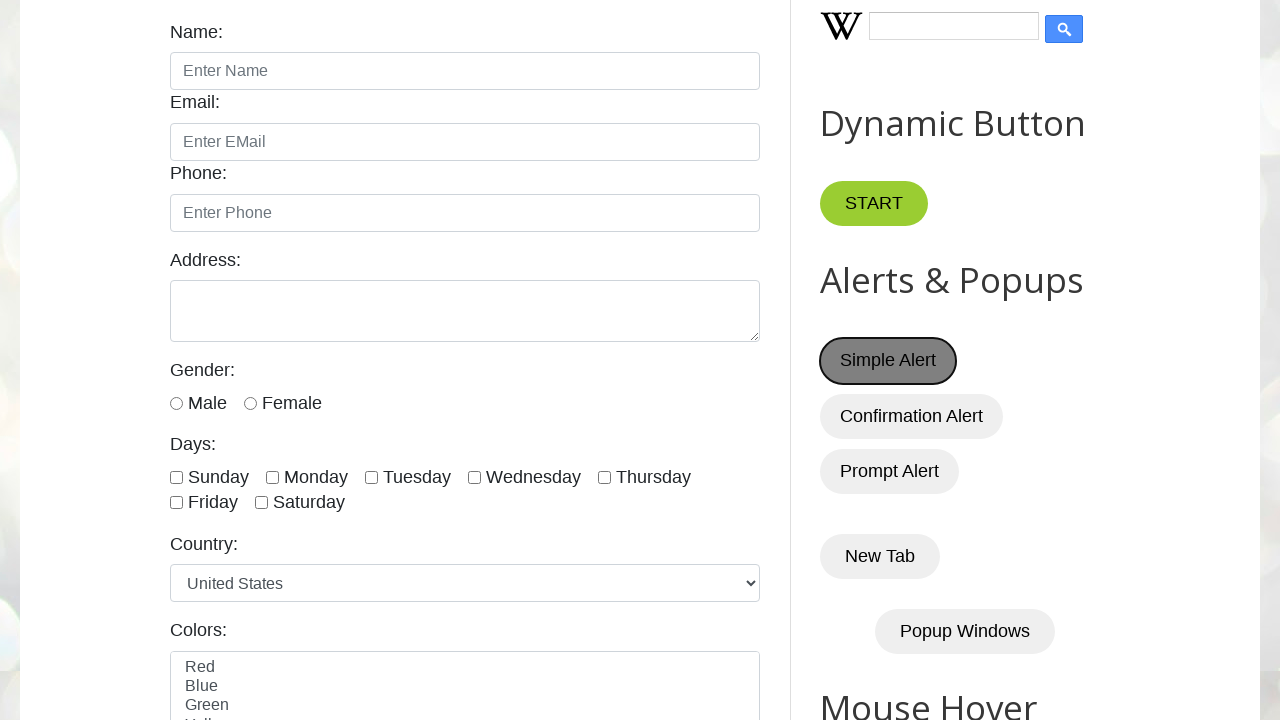